Tests prompt alert handling by clicking a button that triggers a JavaScript prompt, entering text into the prompt, and accepting it

Starting URL: https://demoqa.com/alerts

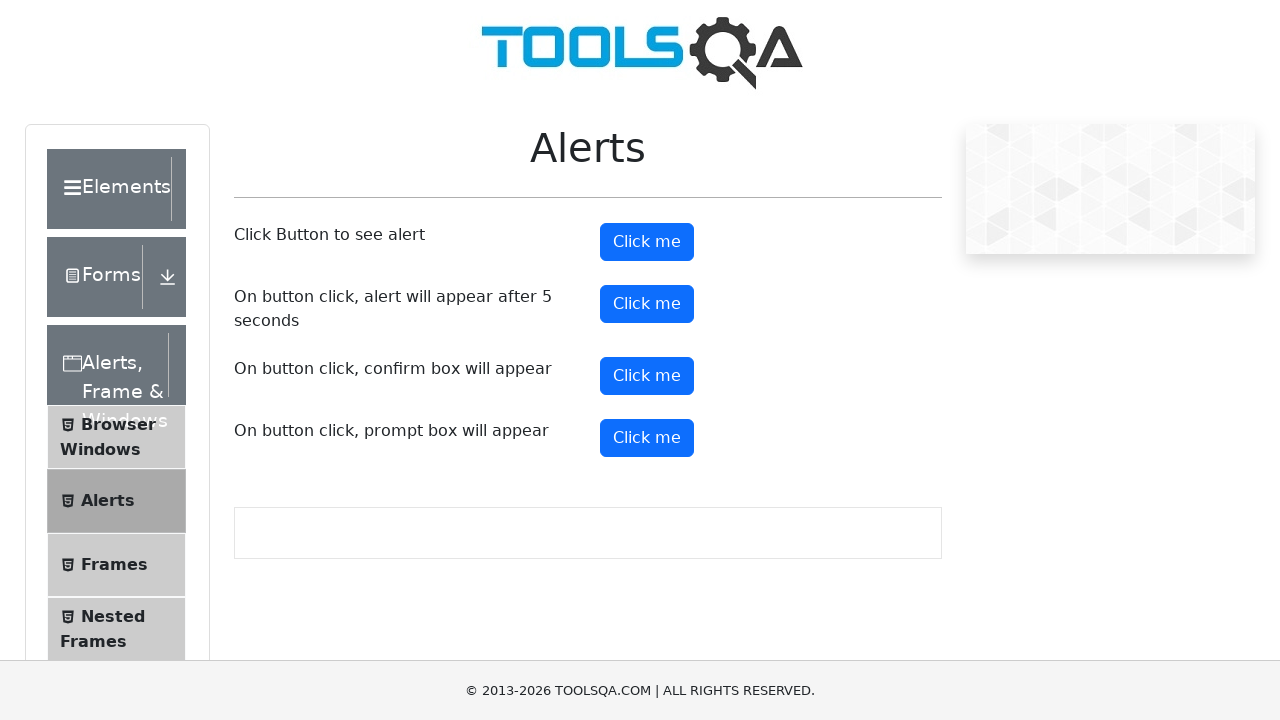

Set up dialog handler to accept prompt with text 'Marcus'
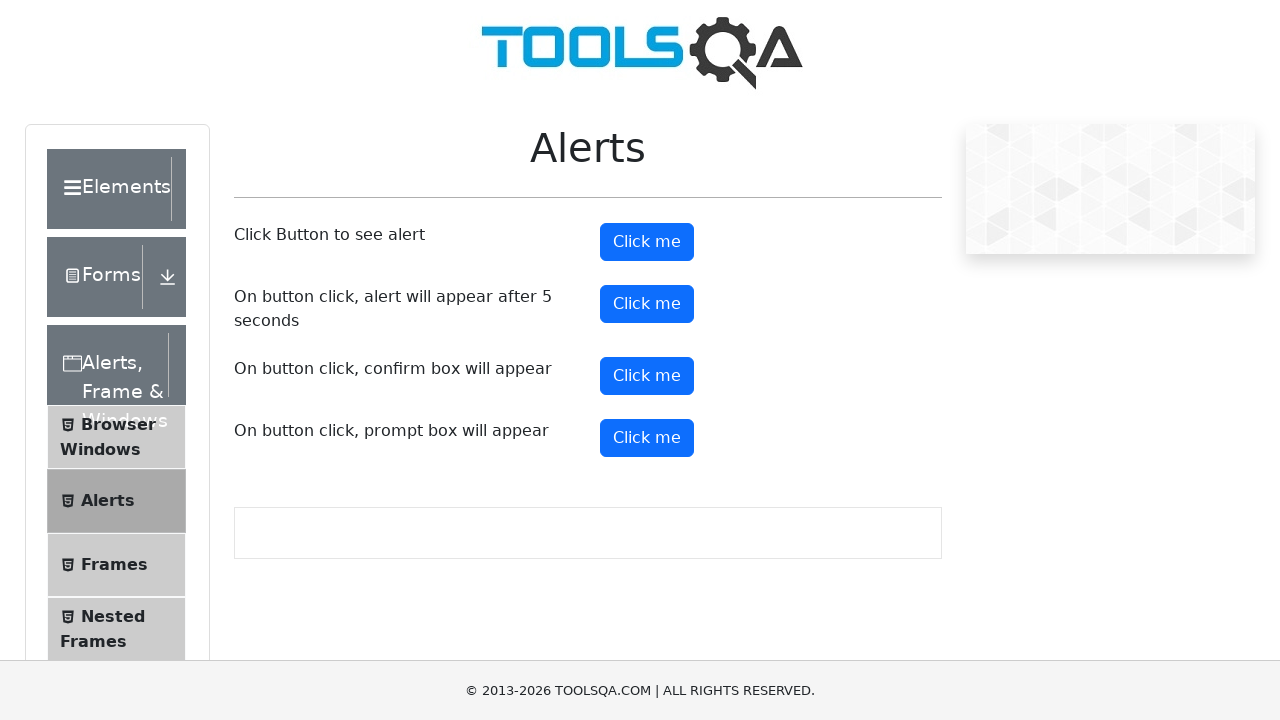

Clicked prompt button to trigger JavaScript prompt alert at (647, 438) on button#promtButton
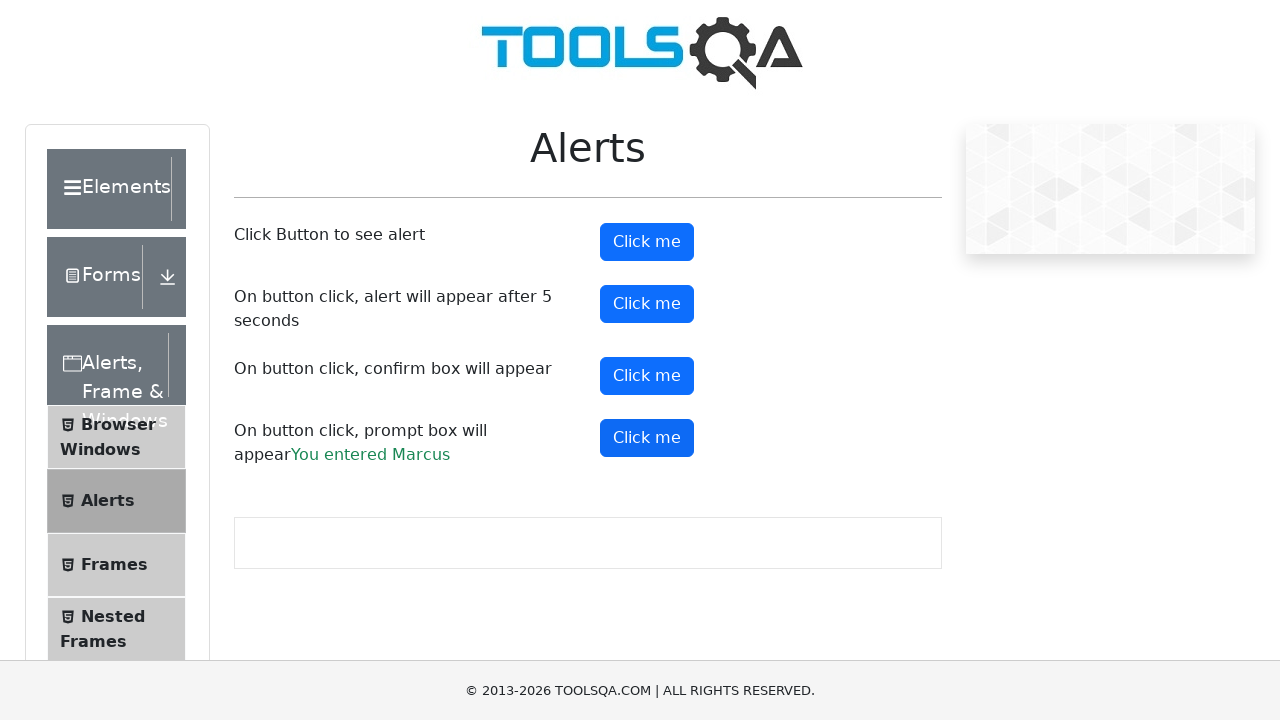

Prompt result appeared on page, confirming prompt was accepted
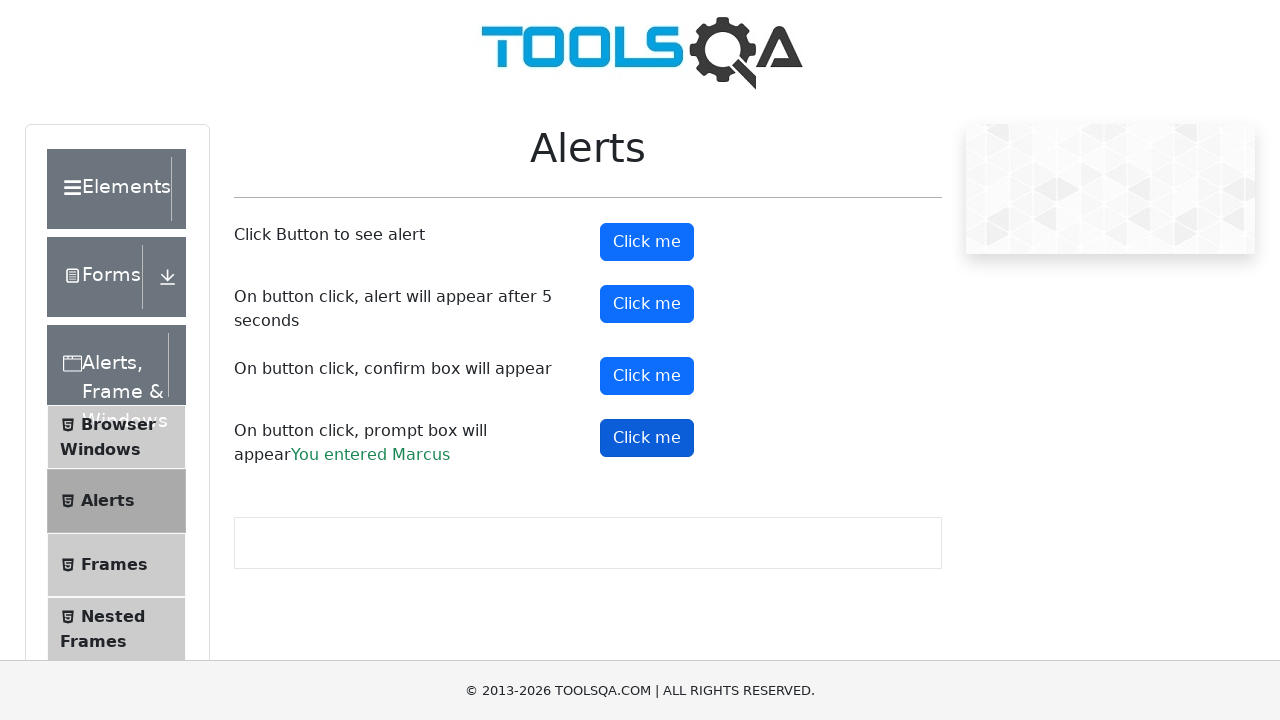

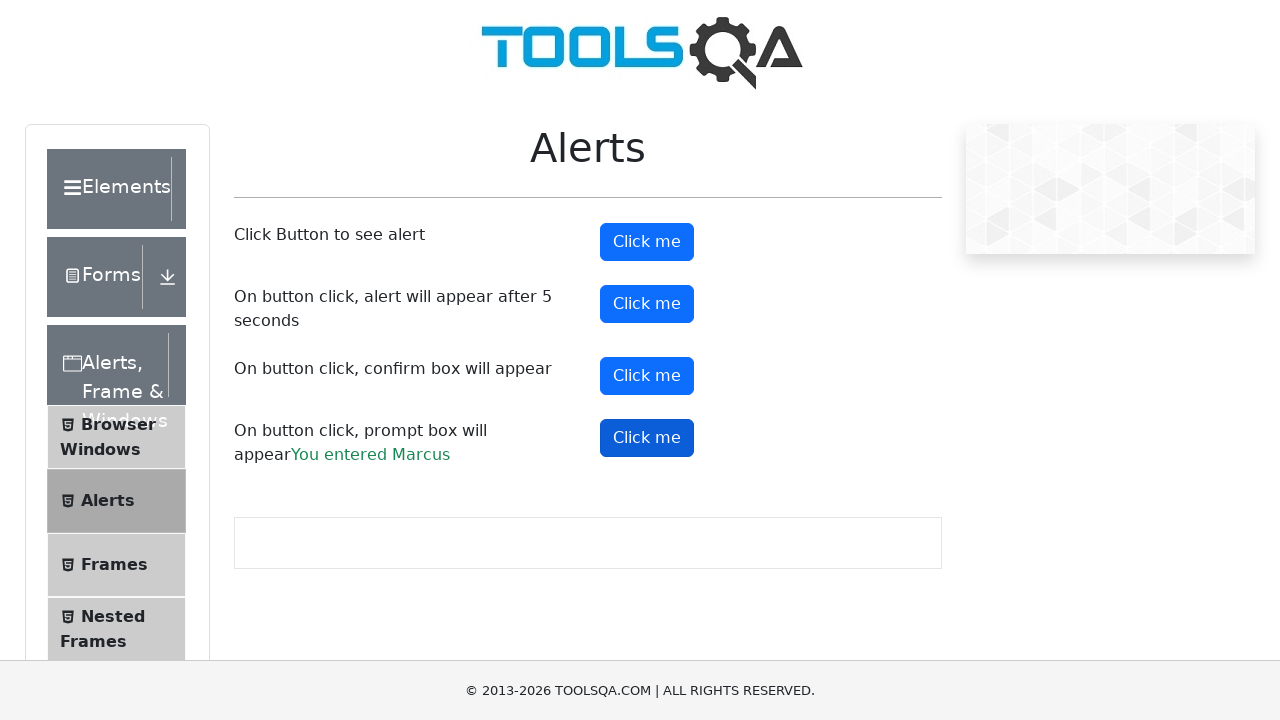